Tests React Semantic UI searchable dropdown by clicking to open and selecting Belgium from country options

Starting URL: https://react.semantic-ui.com/maximize/dropdown-example-search-selection/

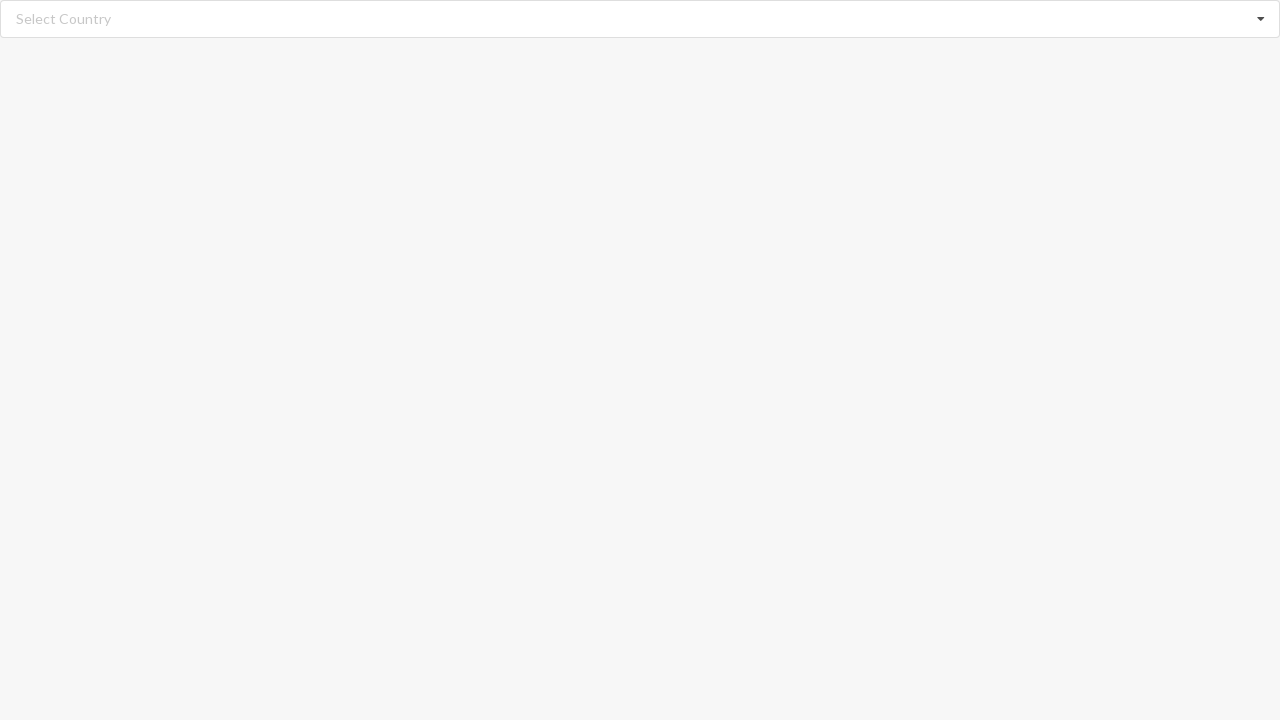

Clicked combobox dropdown to open options at (640, 19) on div[role='combobox']
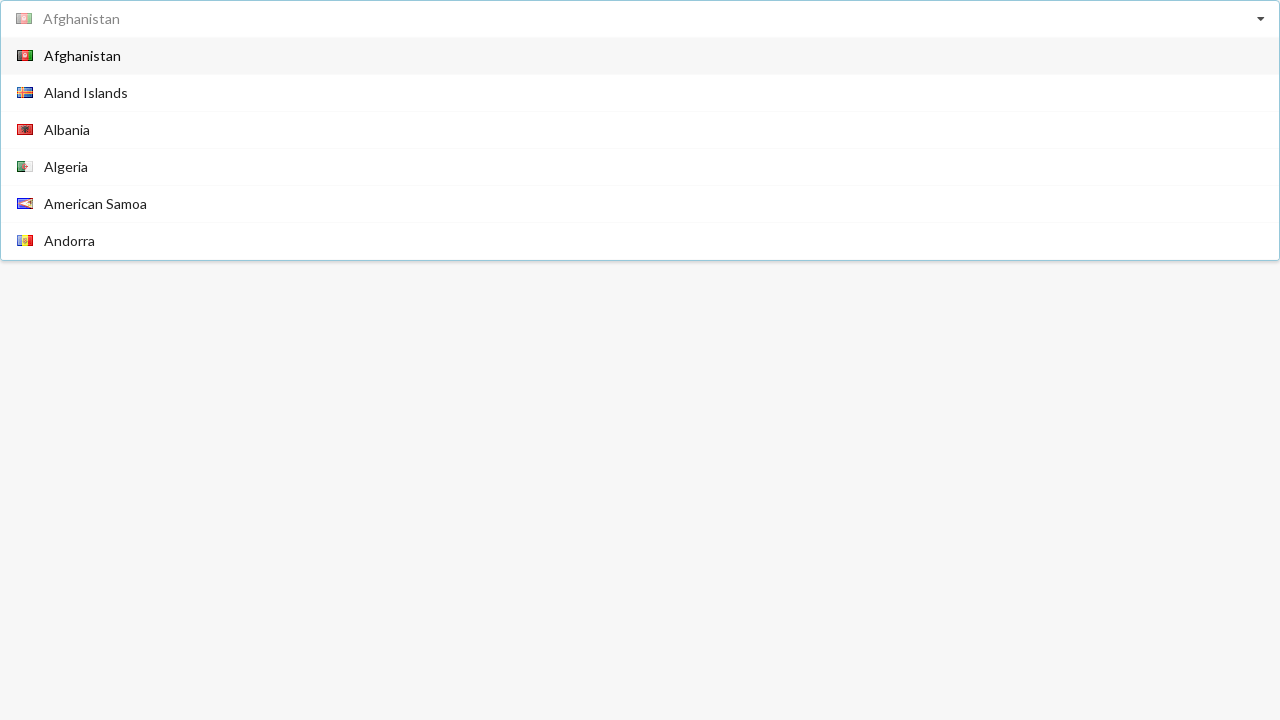

Waited for dropdown options to appear
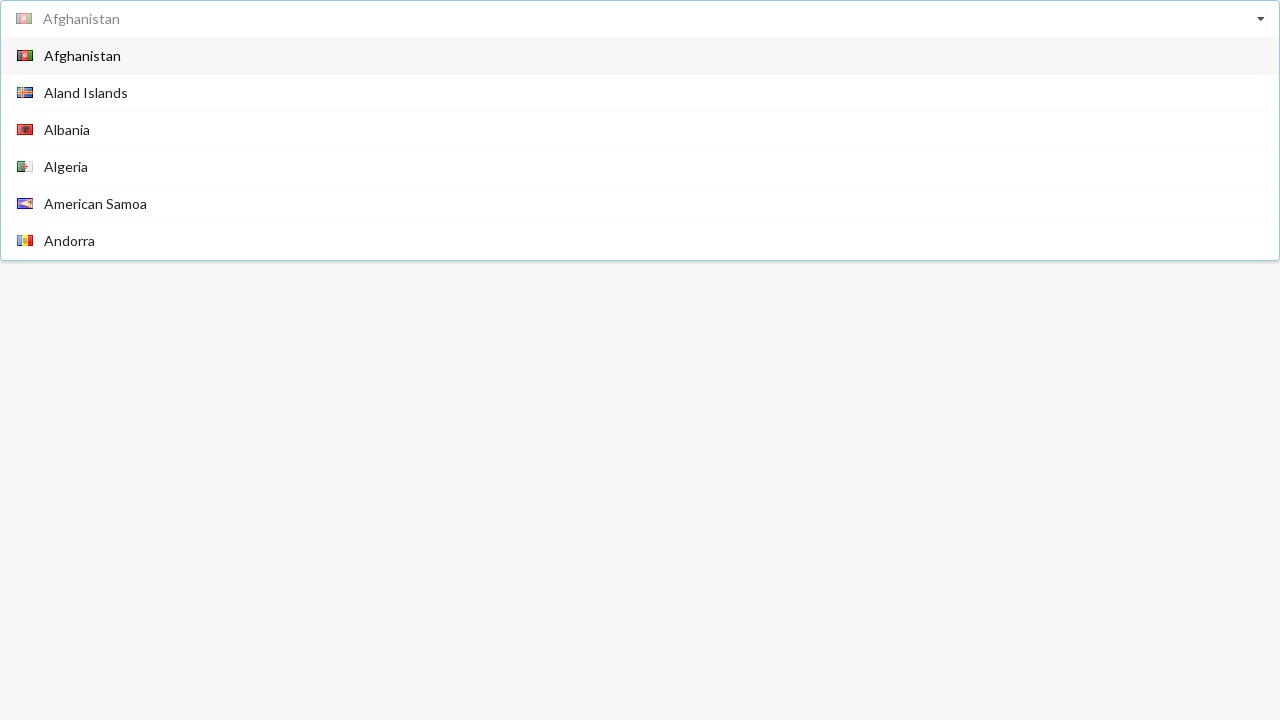

Selected Belgium from country dropdown options at (69, 168) on xpath=//span[text()='Belgium']
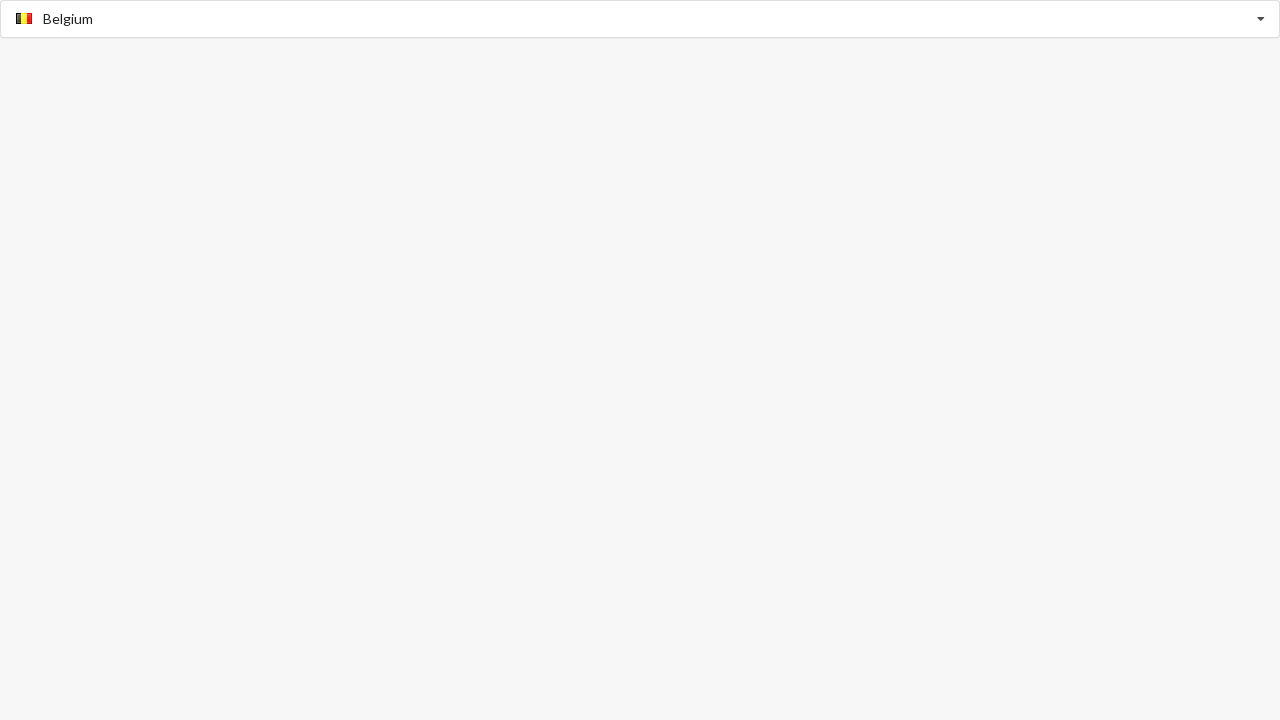

Verified that Belgium was successfully selected in the dropdown
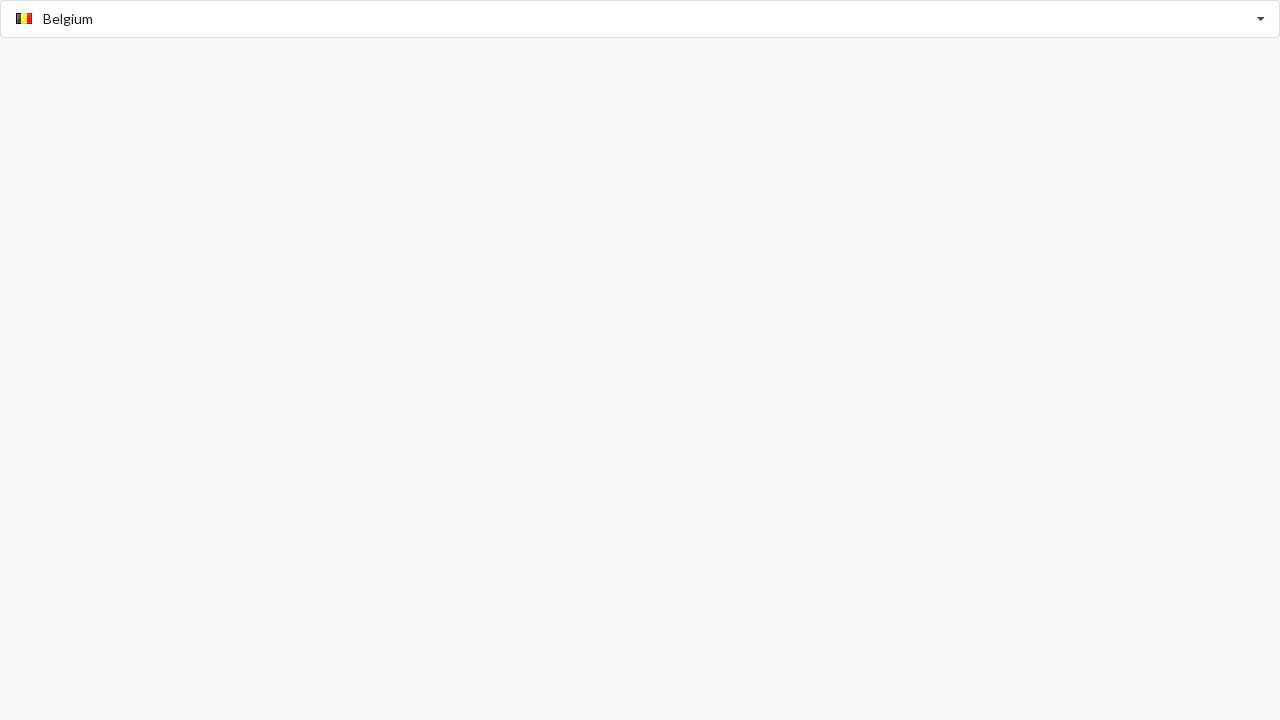

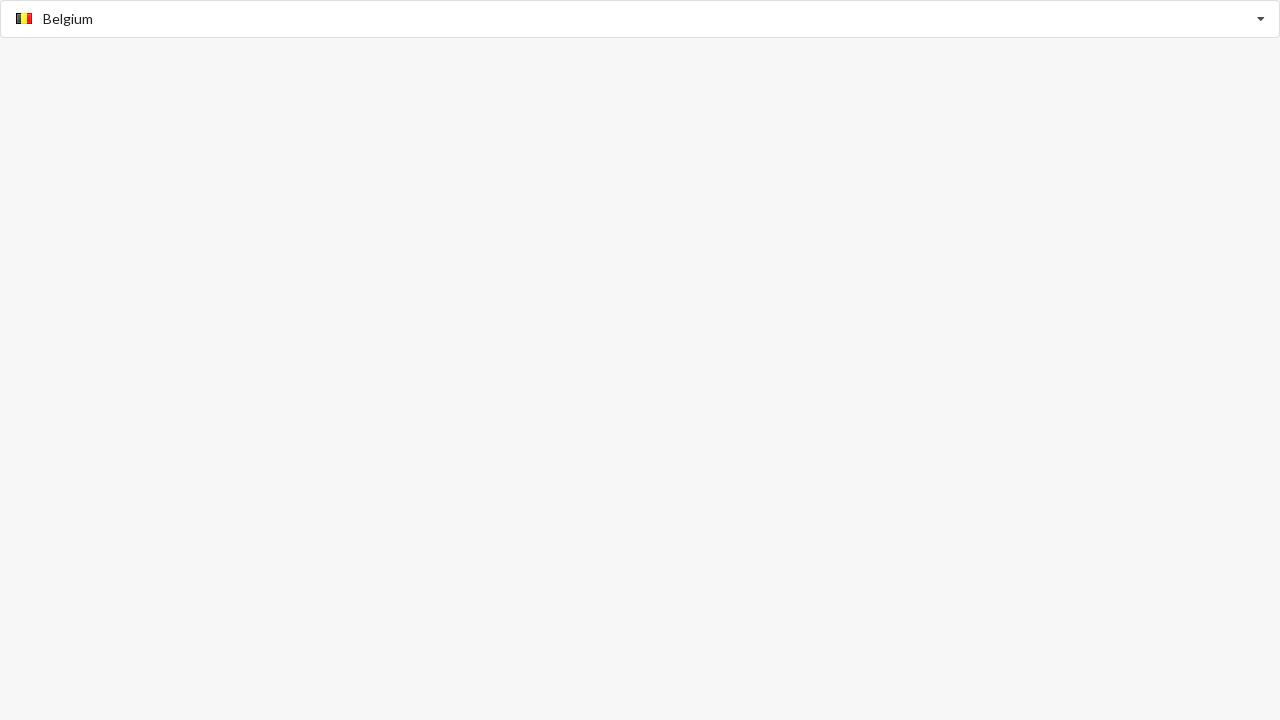